Tests JavaScript execution by scrolling to the bottom of the page and back to top using evaluate

Starting URL: https://the-internet.herokuapp.com/floating_menu

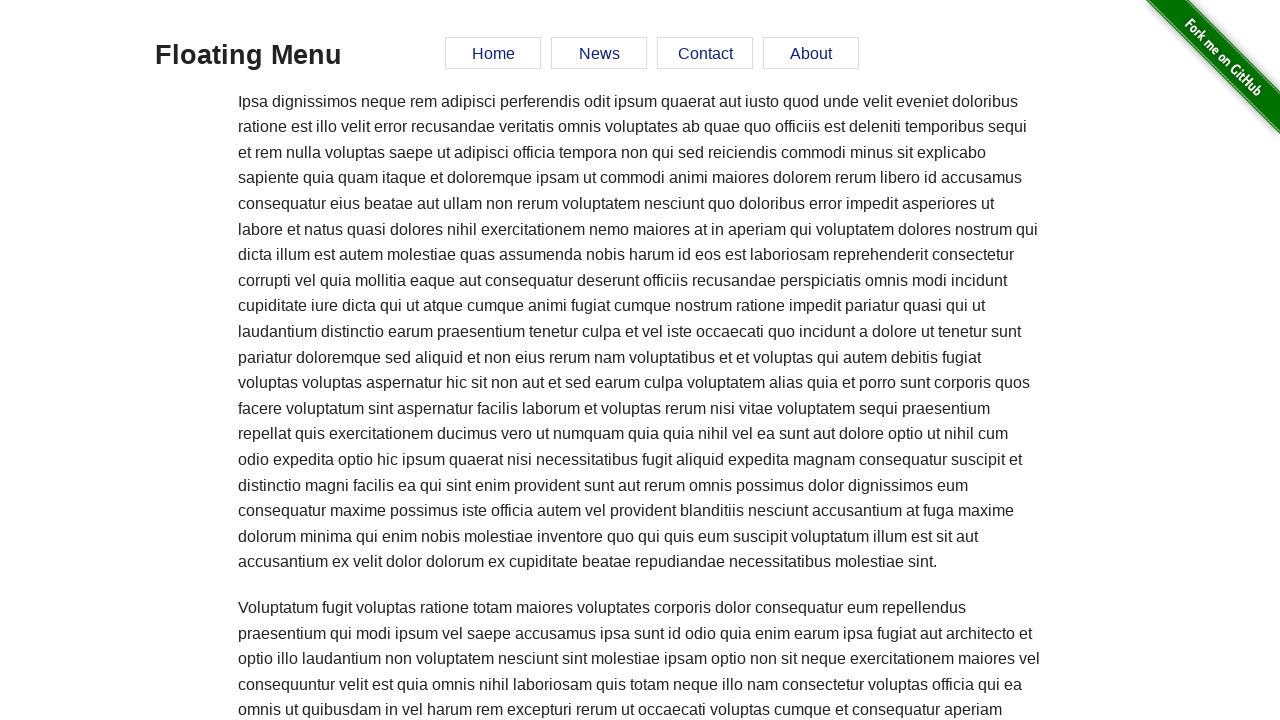

Scrolled to bottom of page using JavaScript
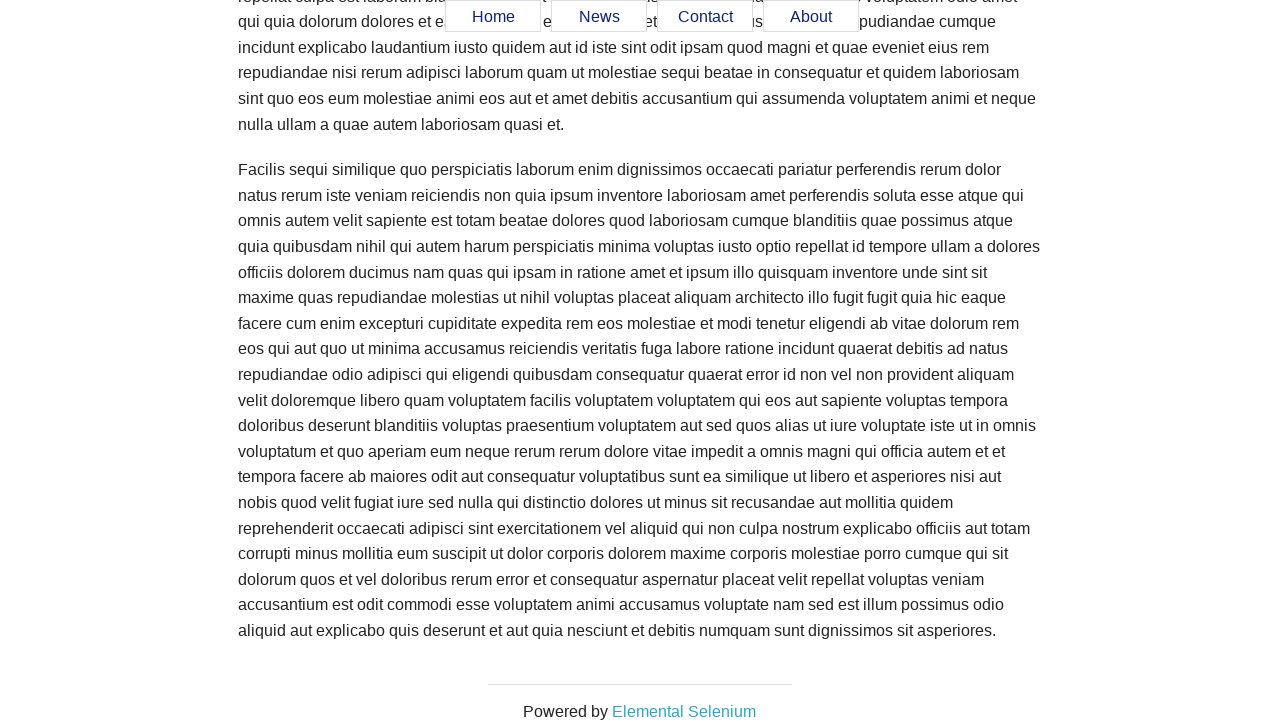

Scrolled back to top of page using JavaScript
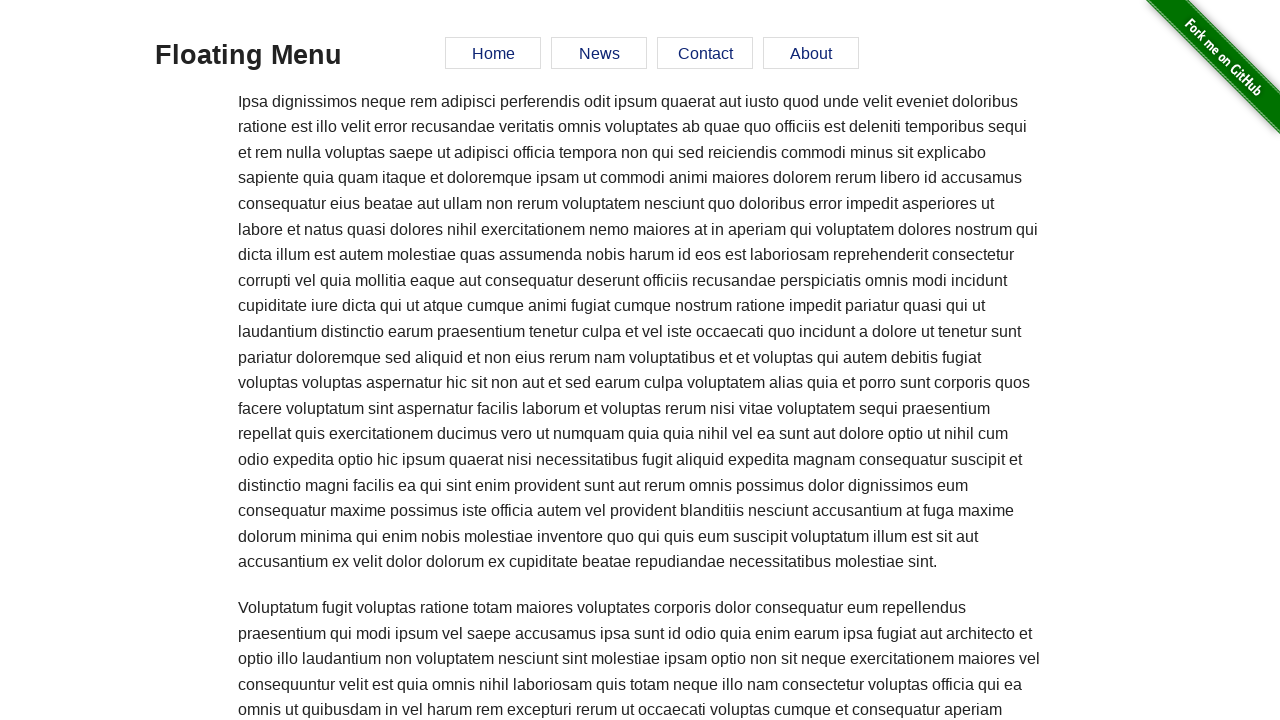

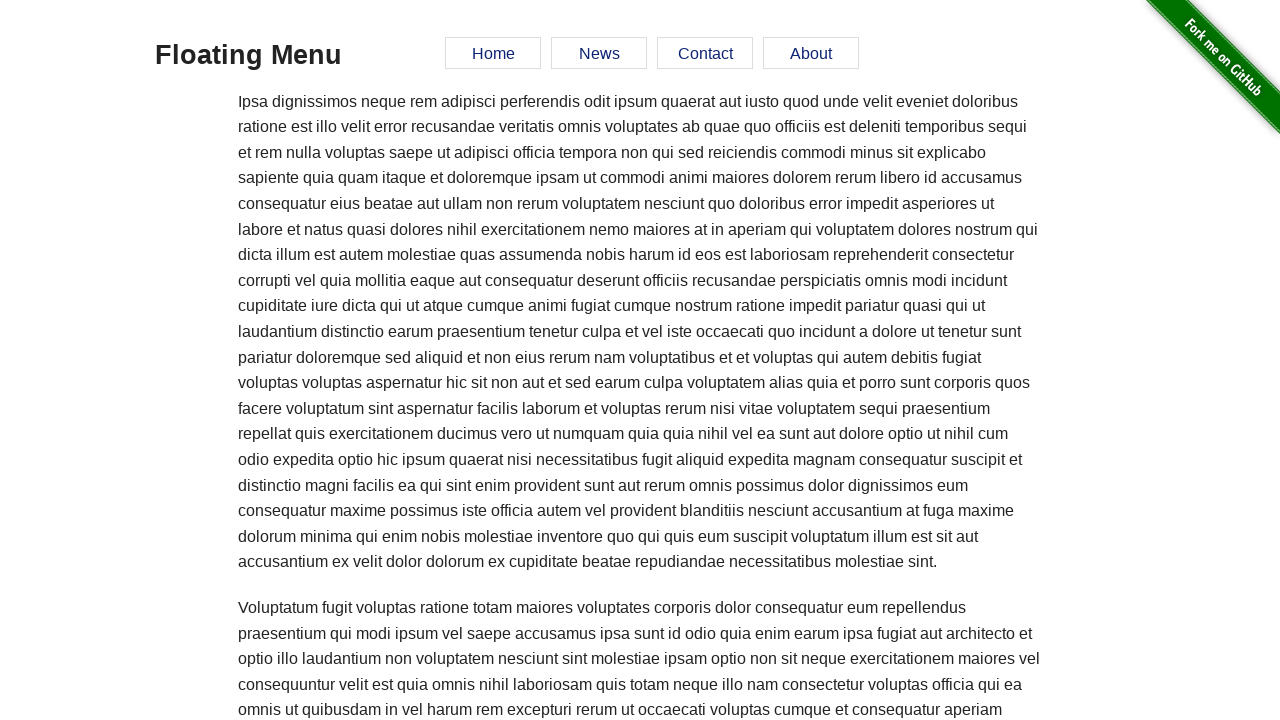